Tests element not found exception handling when trying to find non-existent element

Starting URL: http://www.python.org

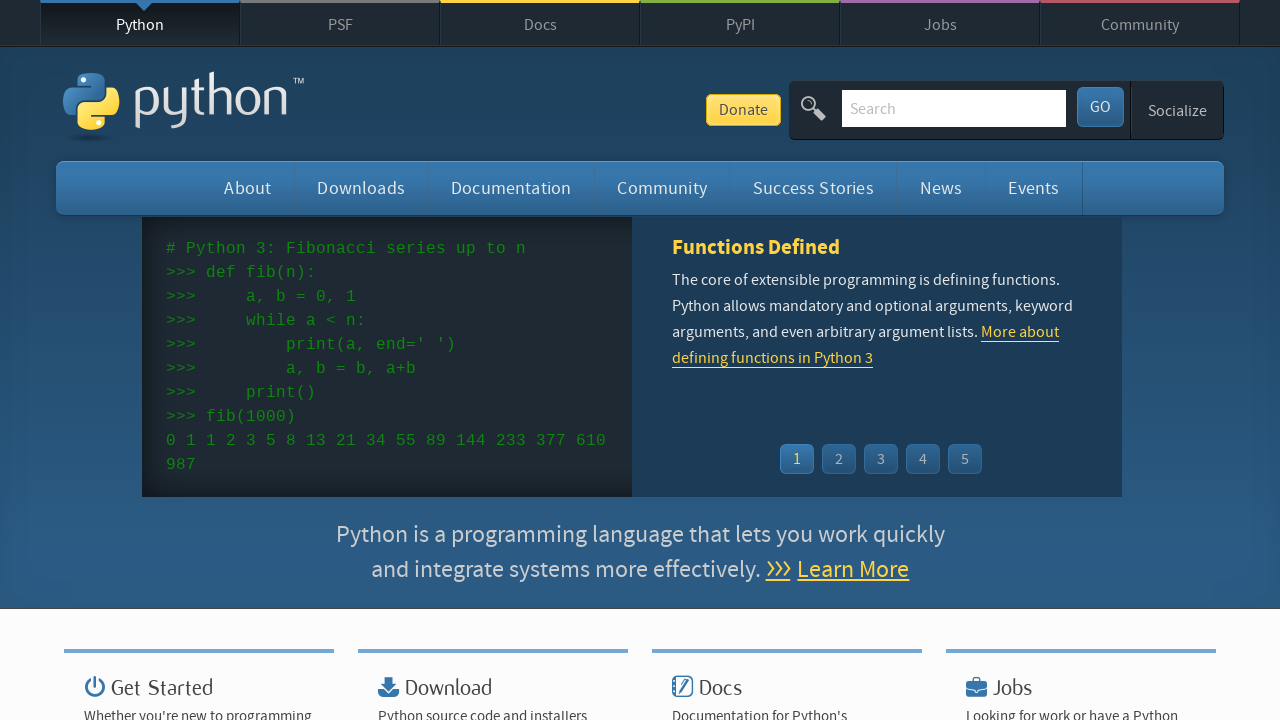

Navigated to http://www.python.org
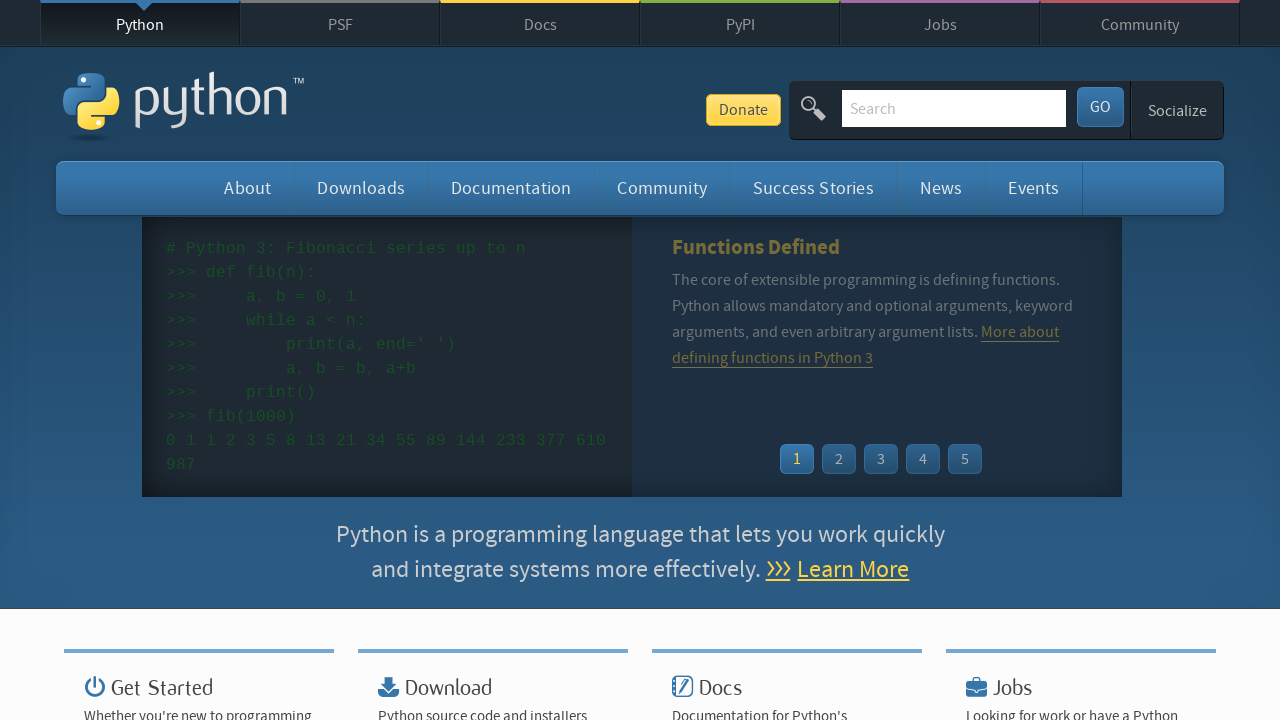

Located non-existent element with selector #xxid-search-field
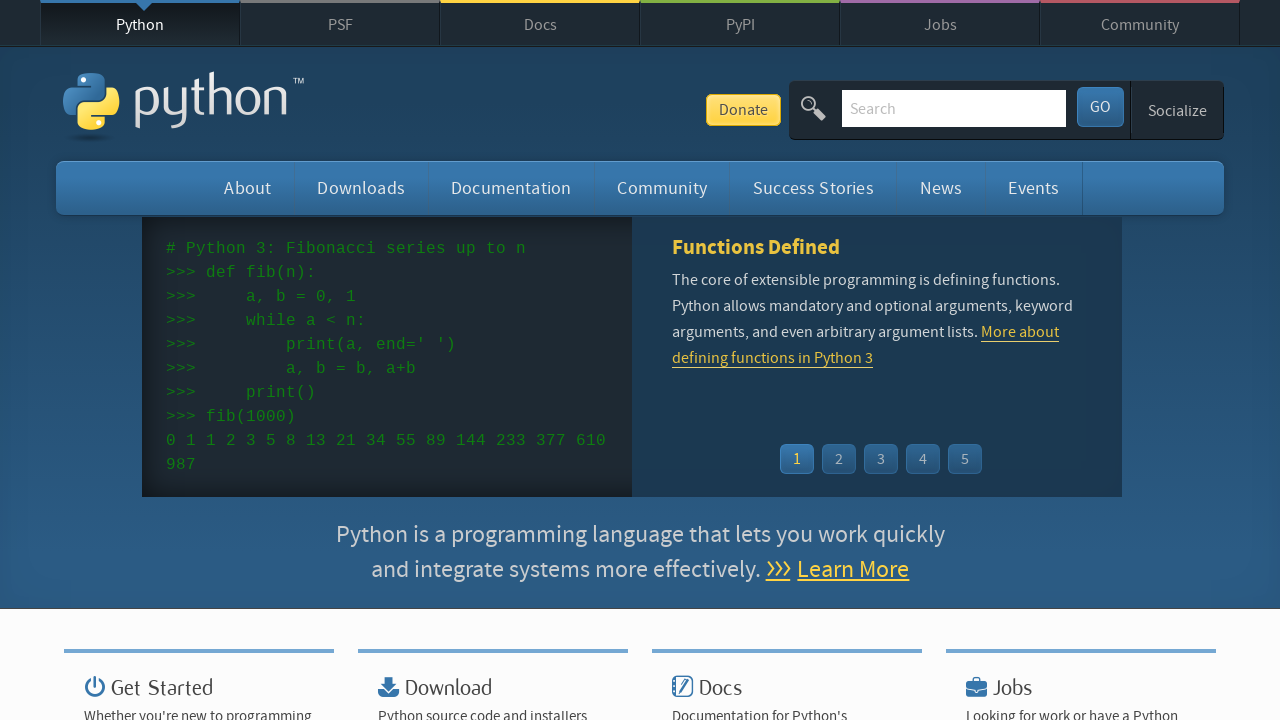

Element not found exception caught as expected on #xxid-search-field
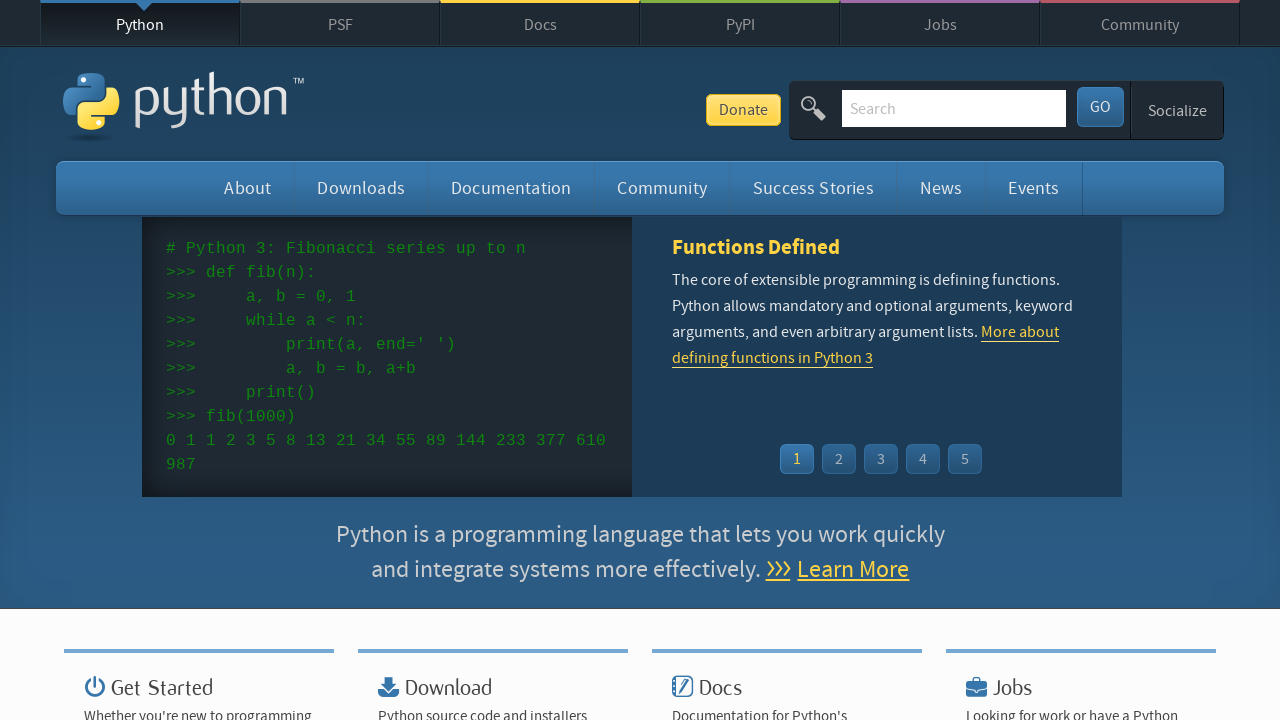

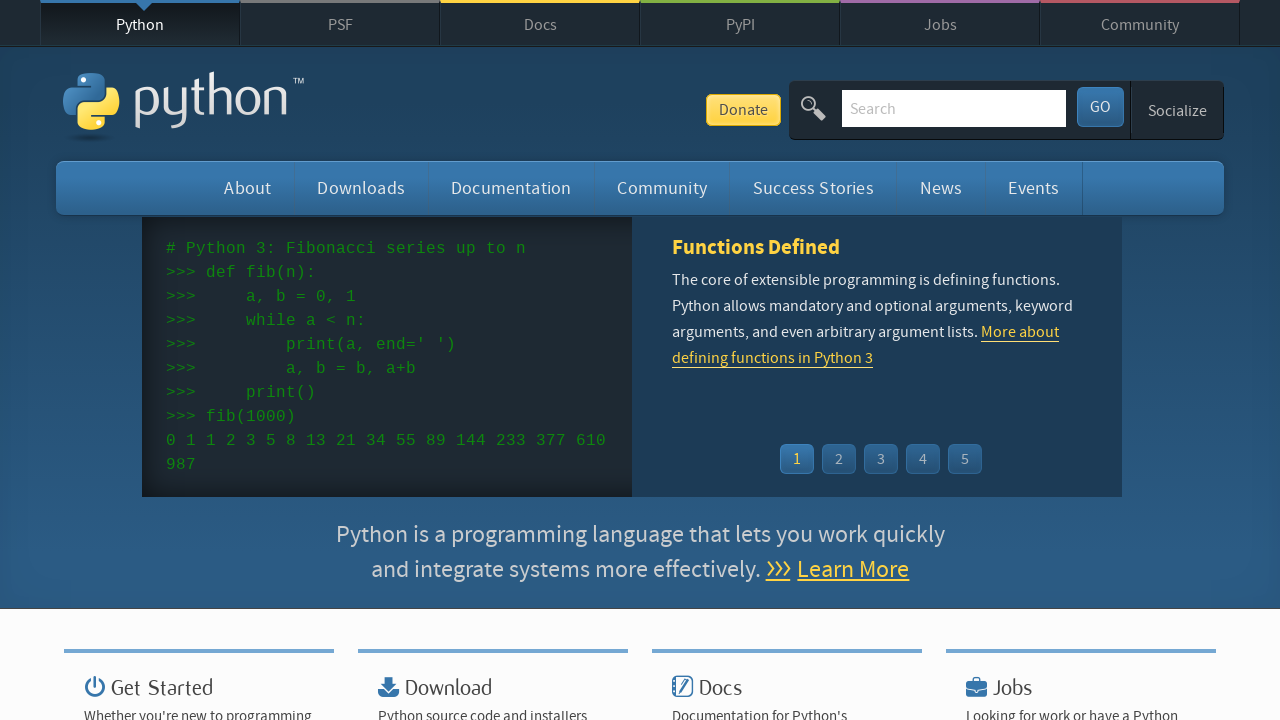